Tests clicking a button outside an iframe and verifies an alert message appears with the expected text

Starting URL: https://popageorgianvictor.github.io/PUBLISHED-WEBPAGES/iFrame

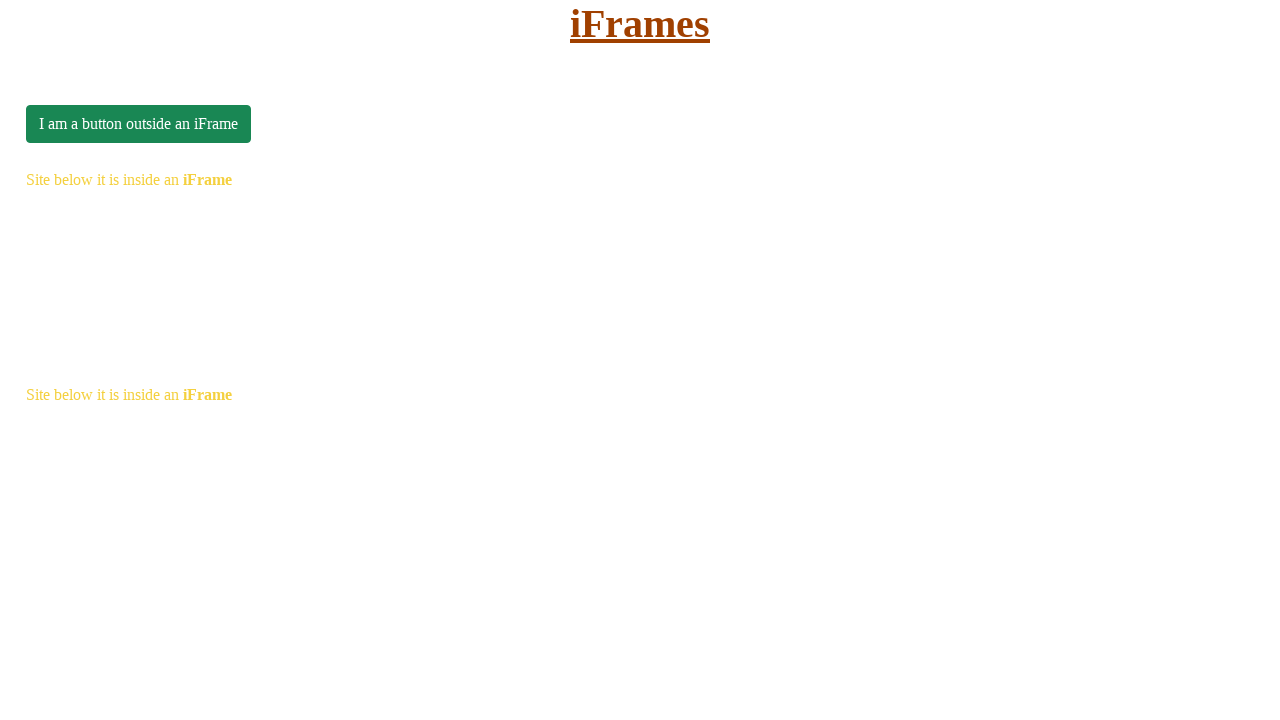

Clicked button outside iframe (#btnOutFrame) at (138, 124) on #btnOutFrame
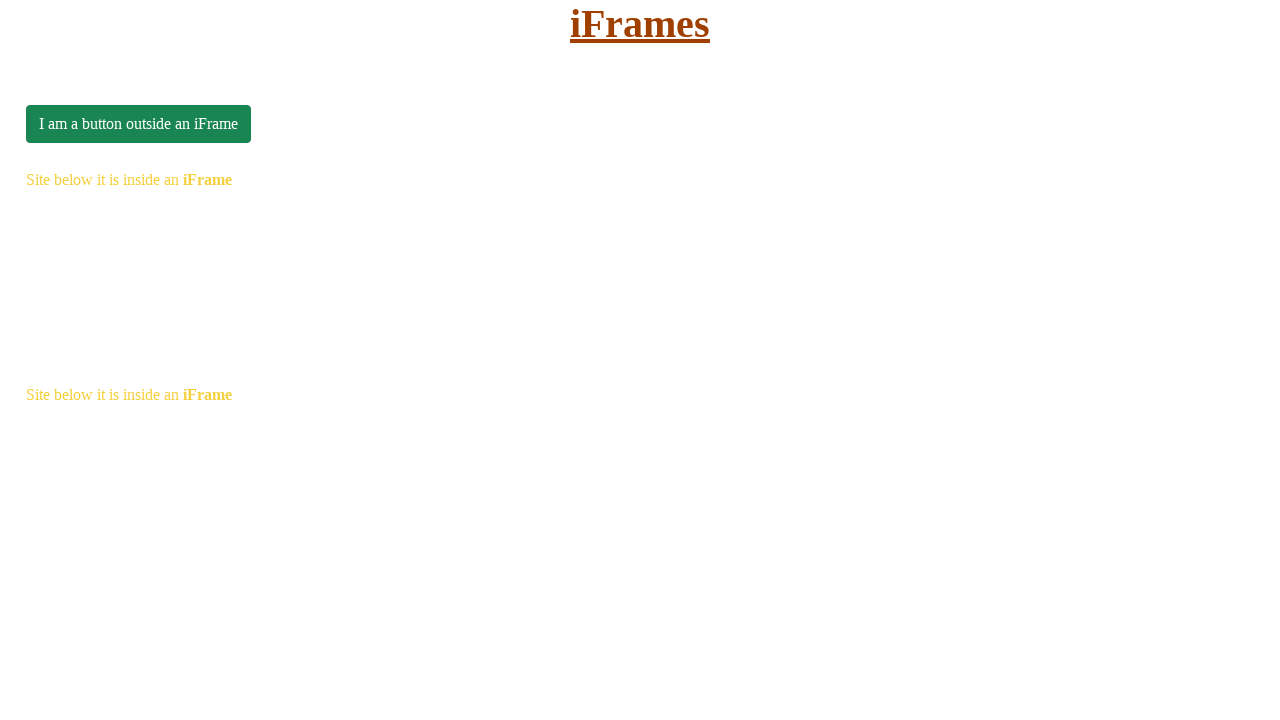

Set up dialog event handler to capture and accept alert
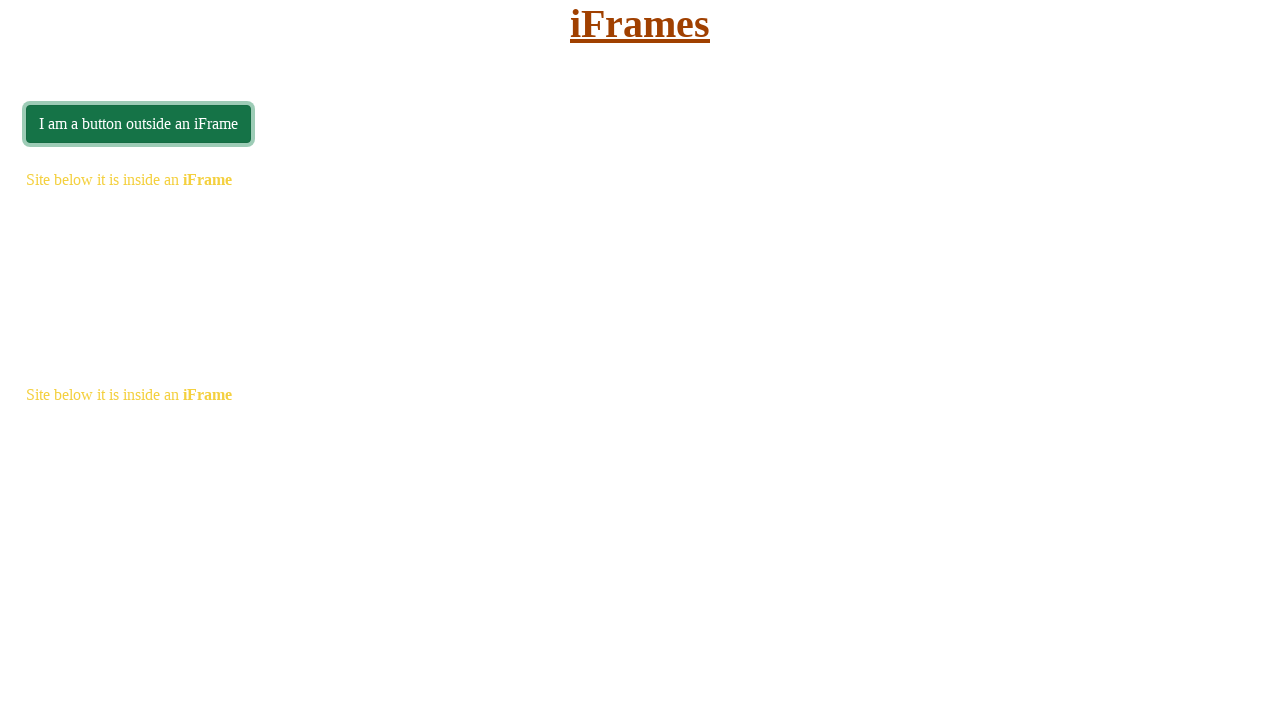

Clicked button outside iframe again to trigger alert dialog at (138, 124) on #btnOutFrame
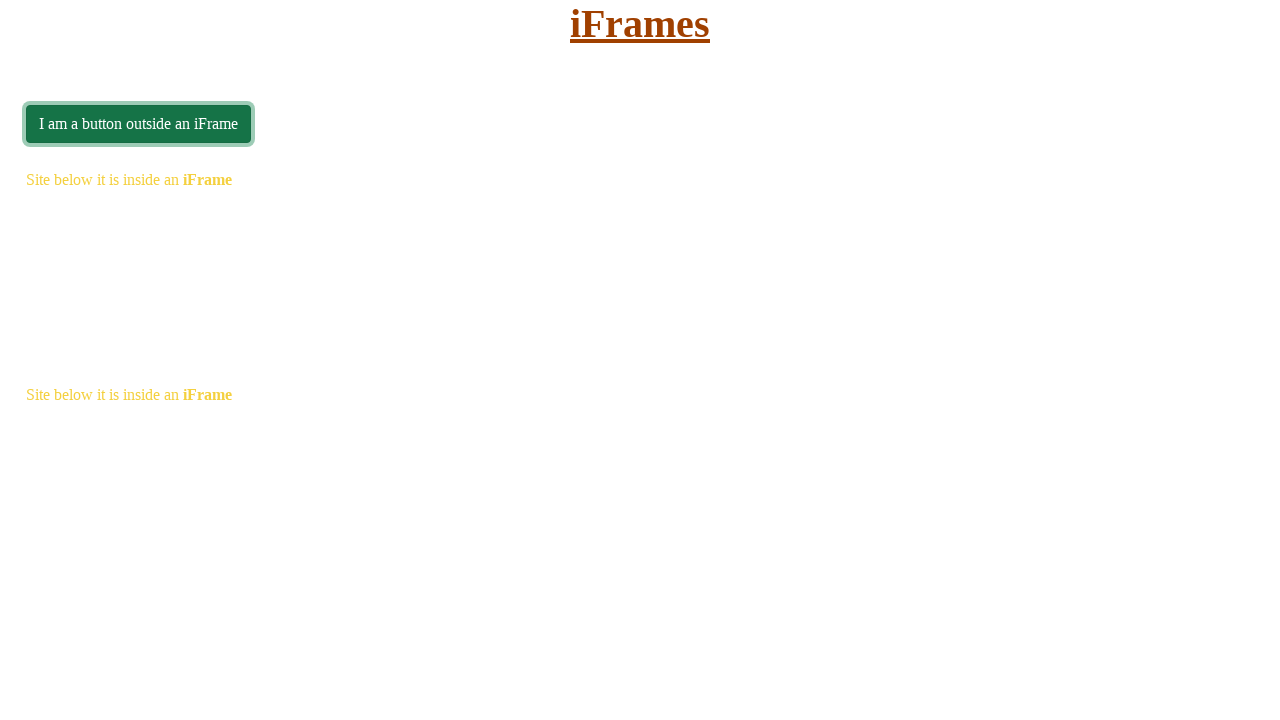

Waited 500ms for dialog to be processed
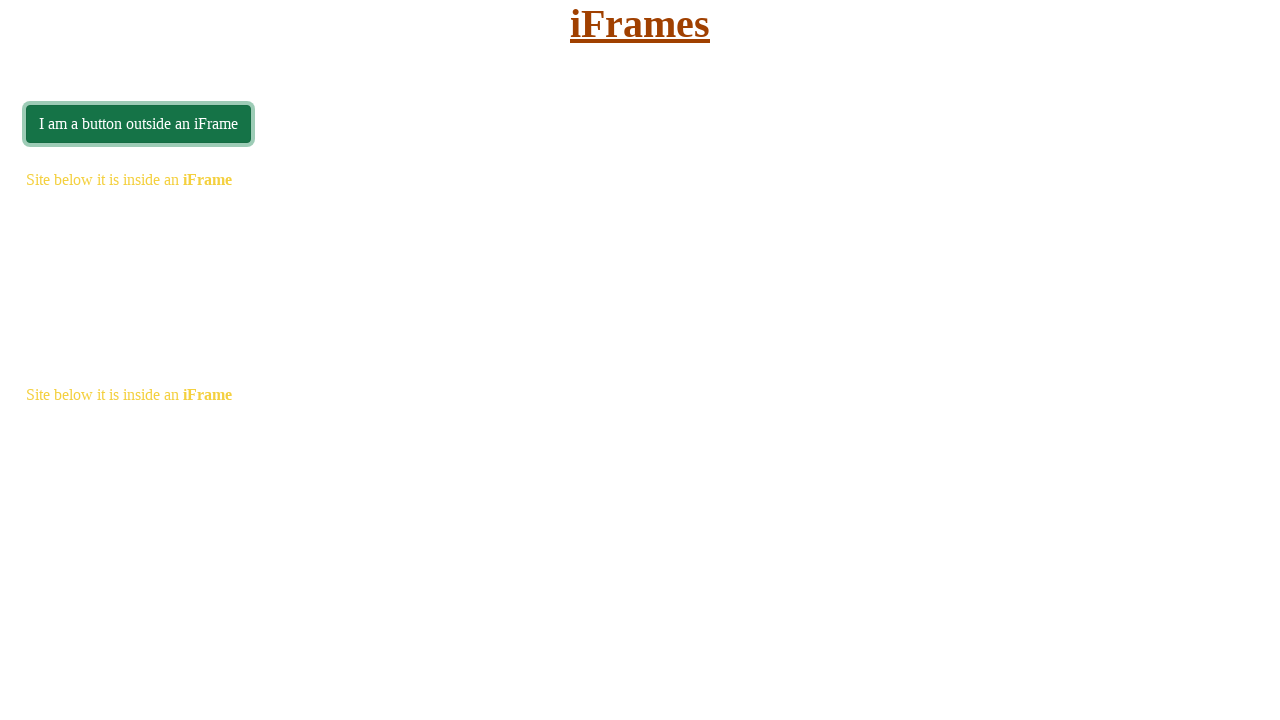

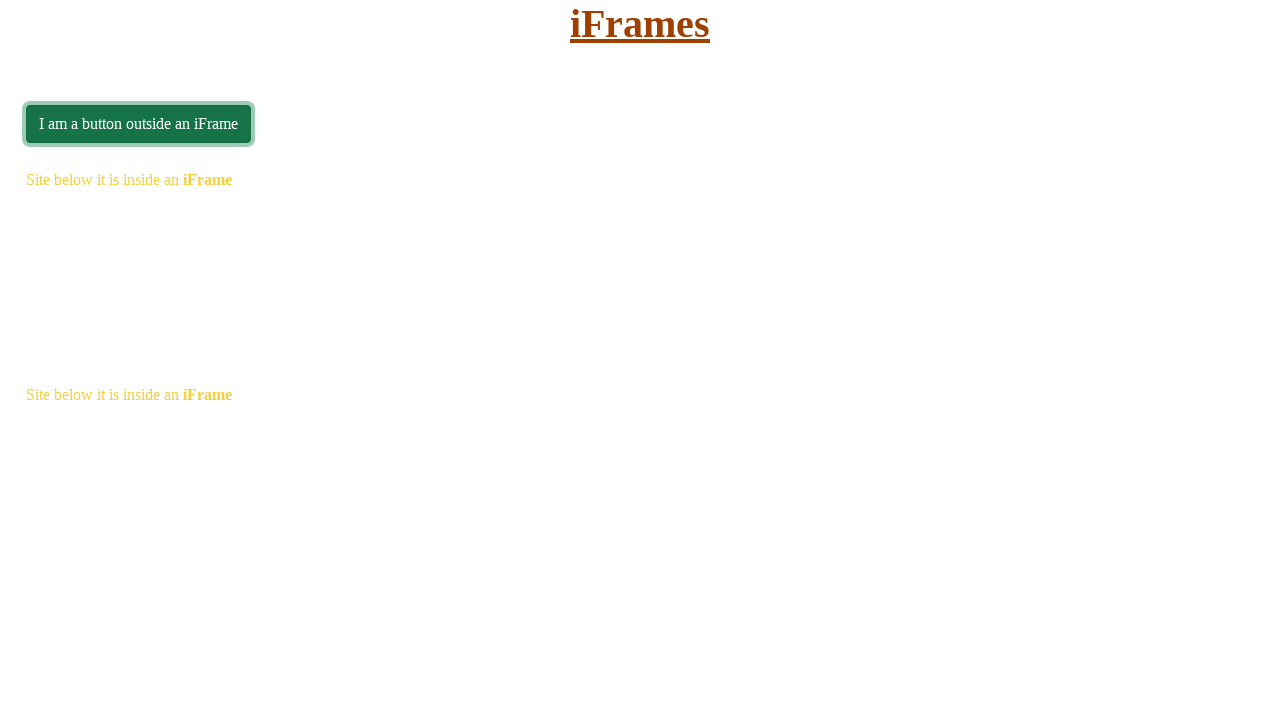